Tests drag and drop functionality by dragging an element and dropping it onto a droppable target within an iframe

Starting URL: https://jqueryui.com/droppable/

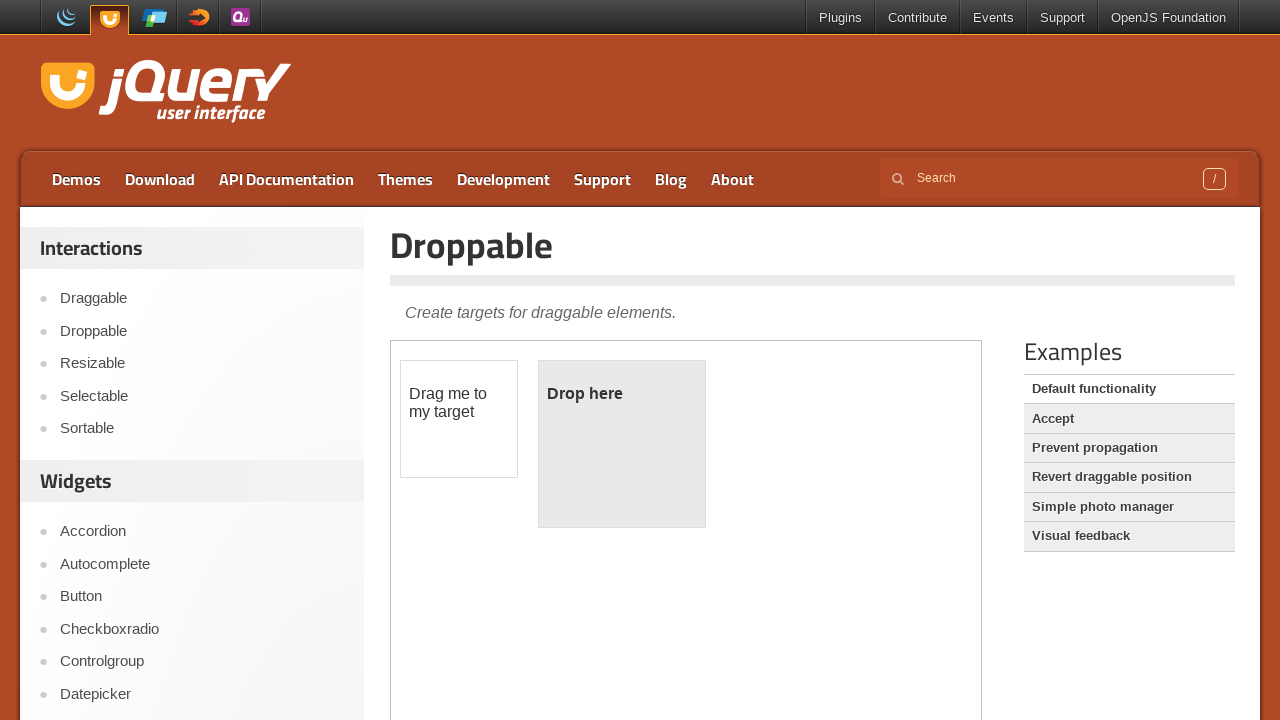

Located the demo iframe for drag and drop test
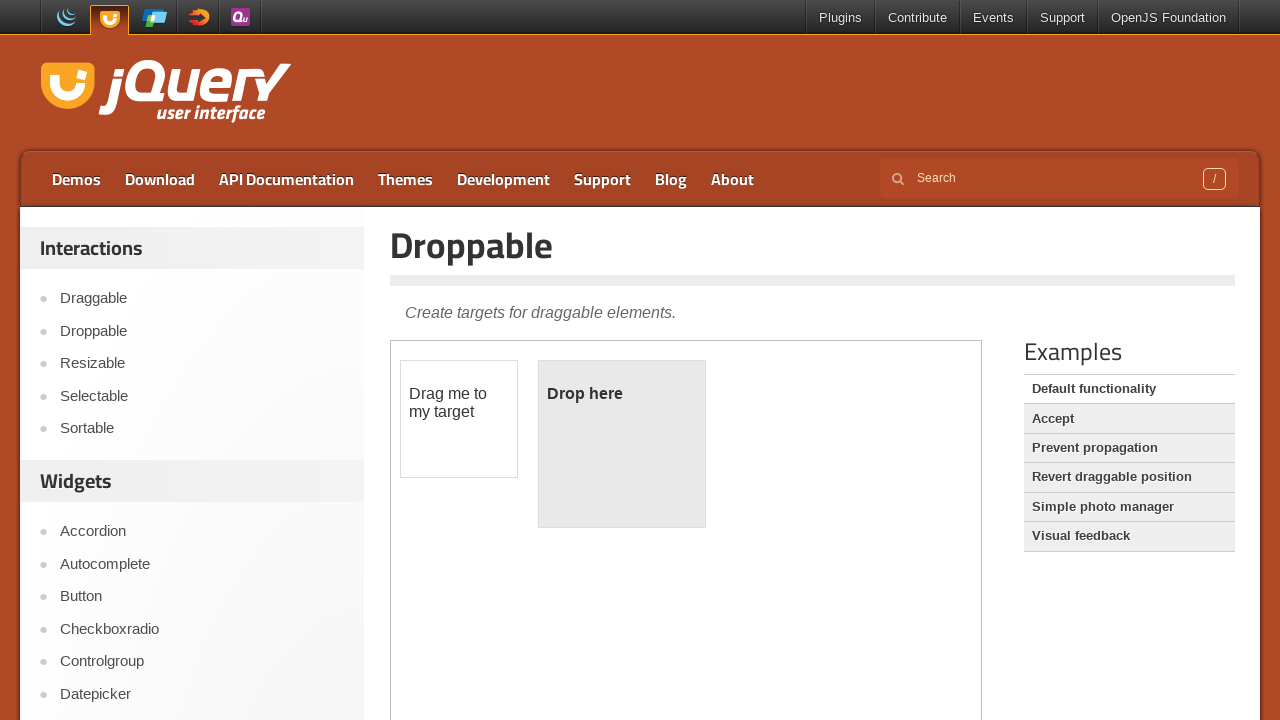

Located the draggable element within iframe
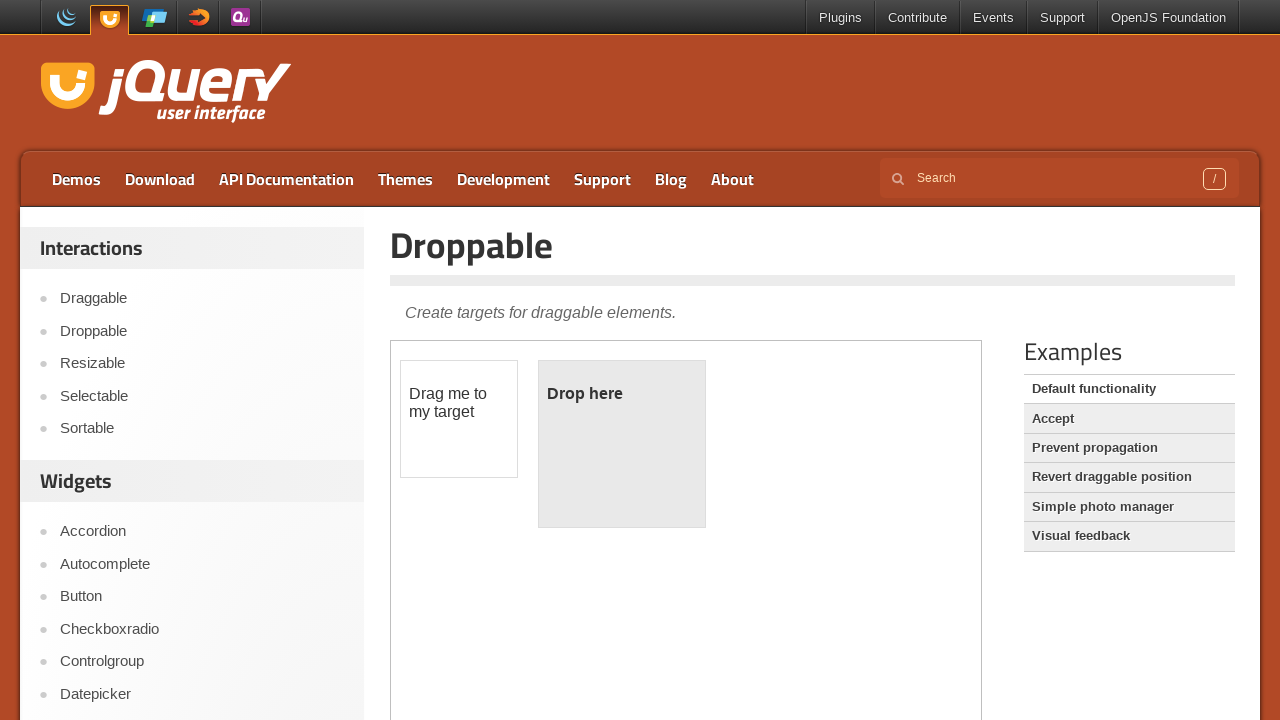

Located the droppable target element within iframe
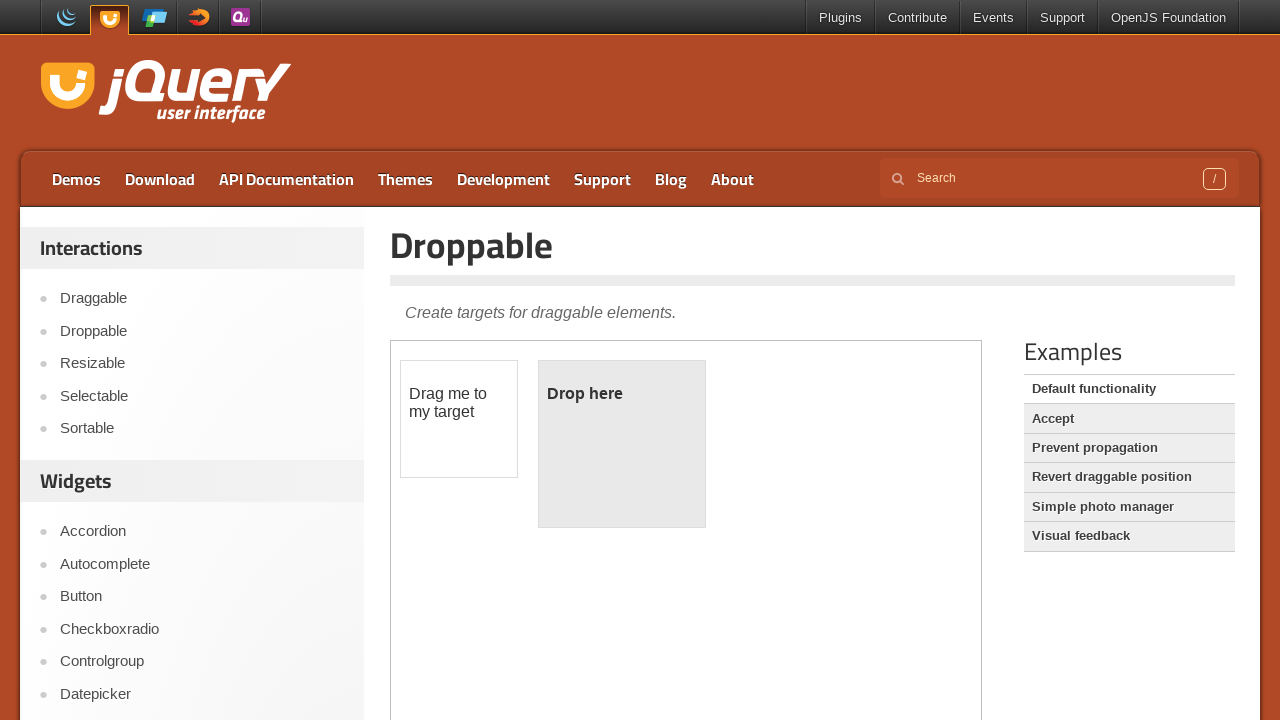

Dragged the draggable element and dropped it onto the droppable target at (622, 444)
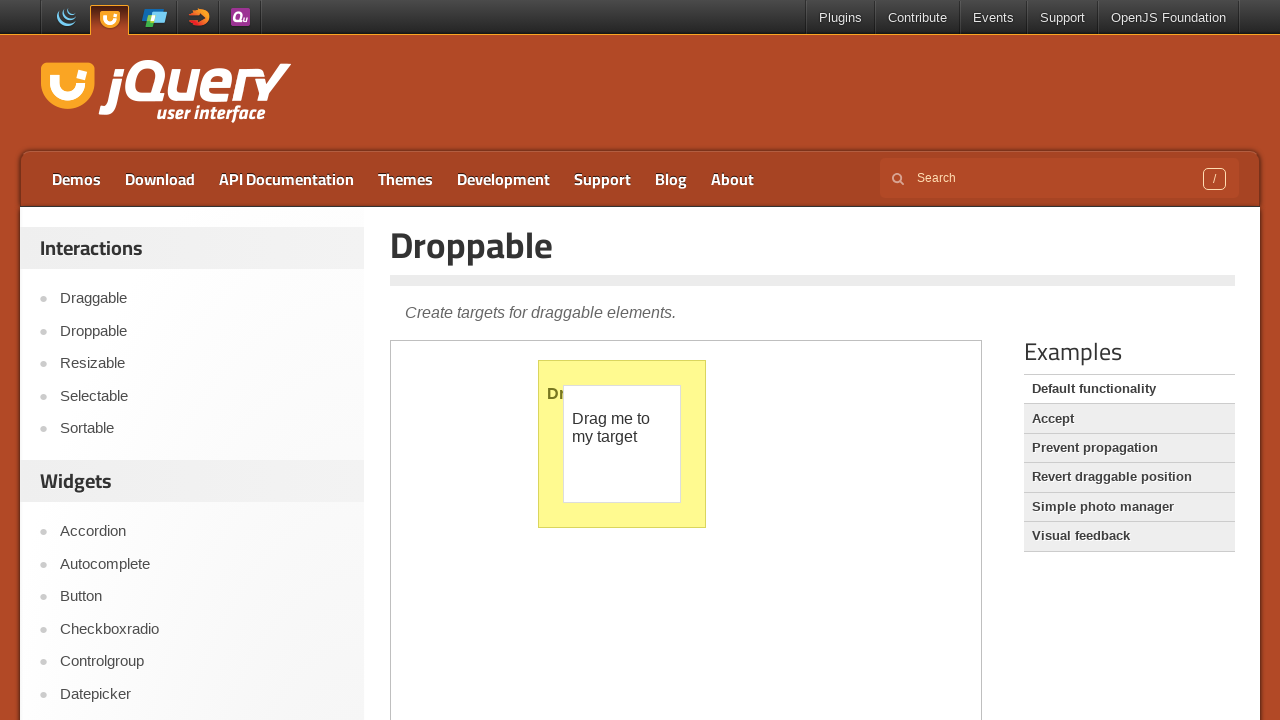

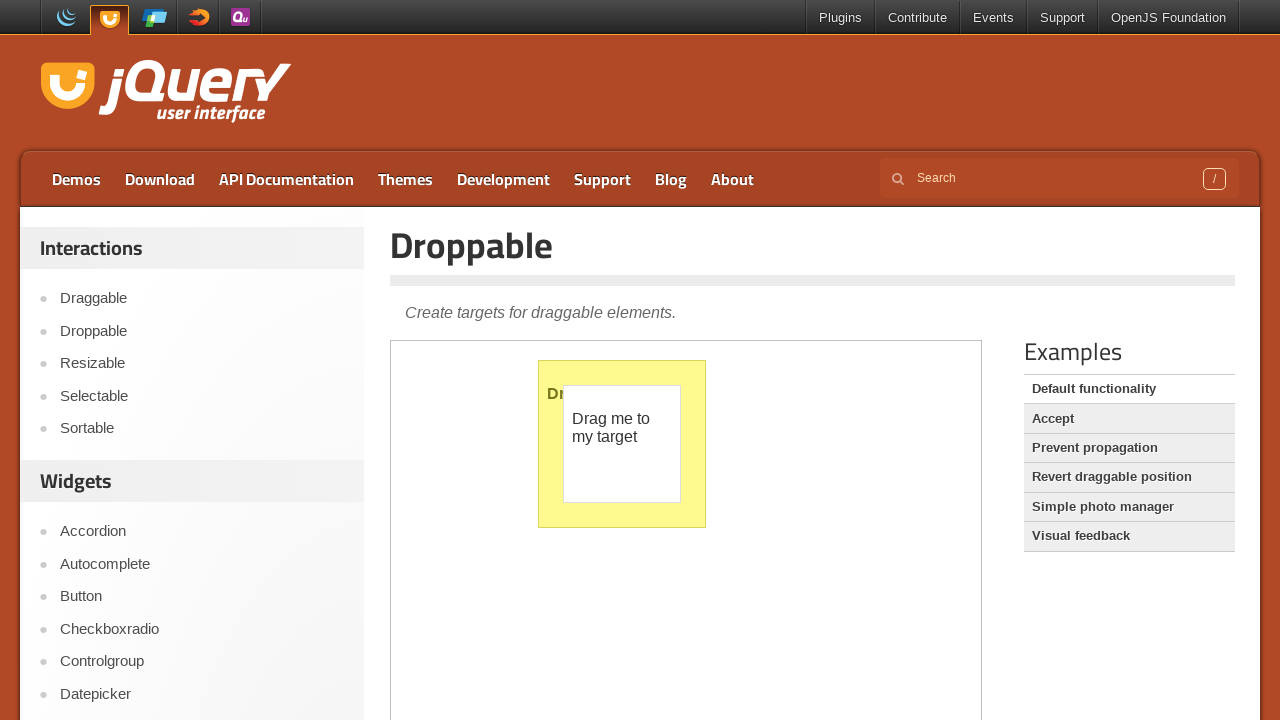